Tests a math calculation form by extracting a hidden attribute value, computing a mathematical formula, filling in the answer, checking checkboxes, and submitting the form

Starting URL: http://suninjuly.github.io/get_attribute.html

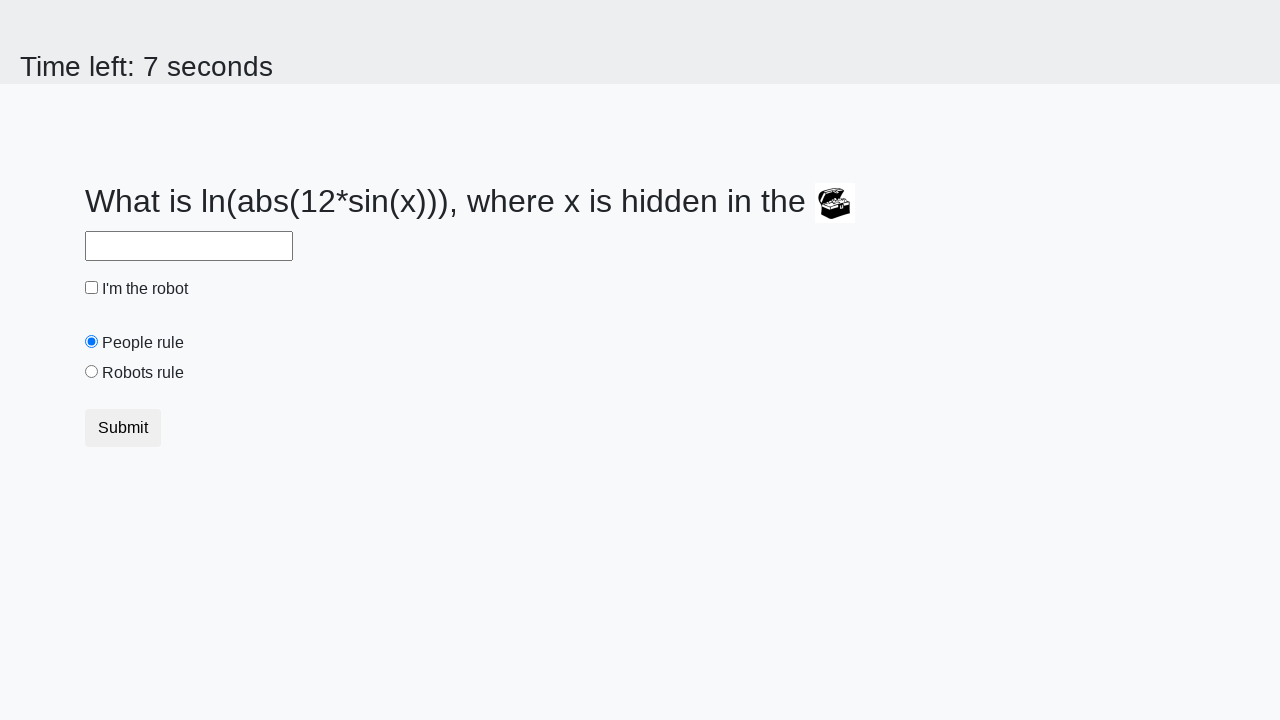

Located the treasure element
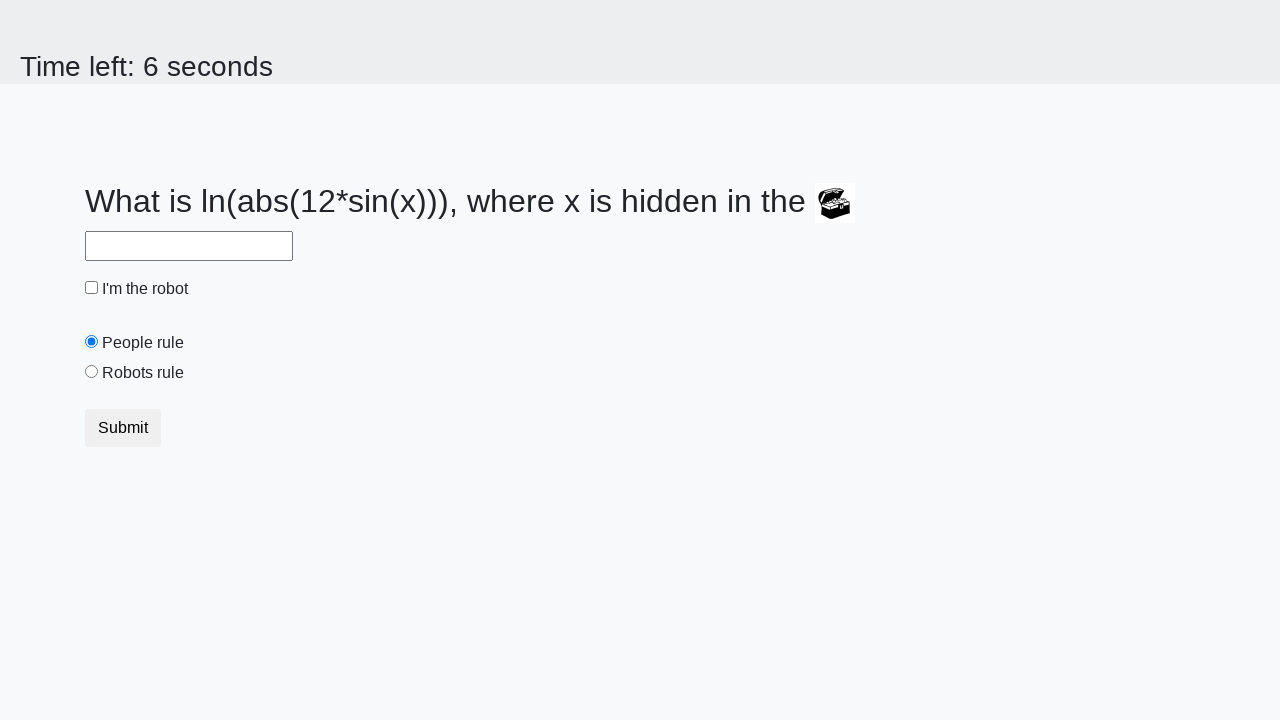

Extracted hidden attribute 'valuex' from treasure element
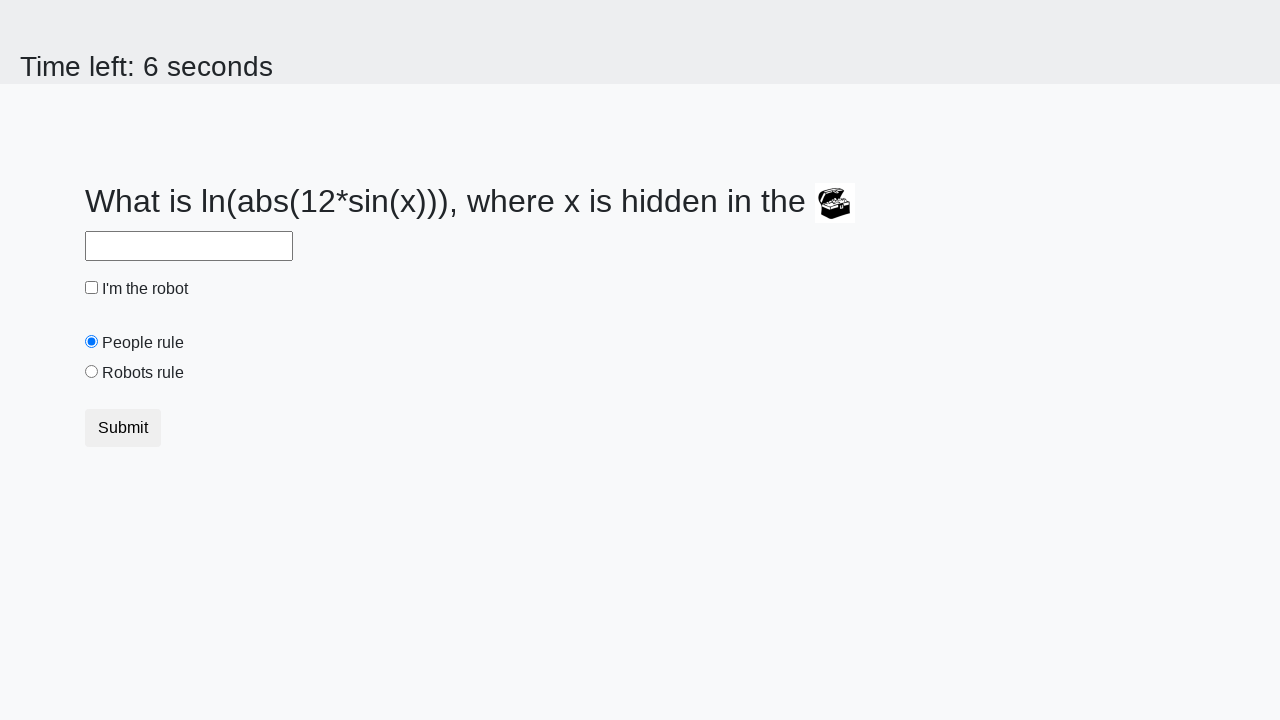

Calculated mathematical formula result: 2.1316654973155837
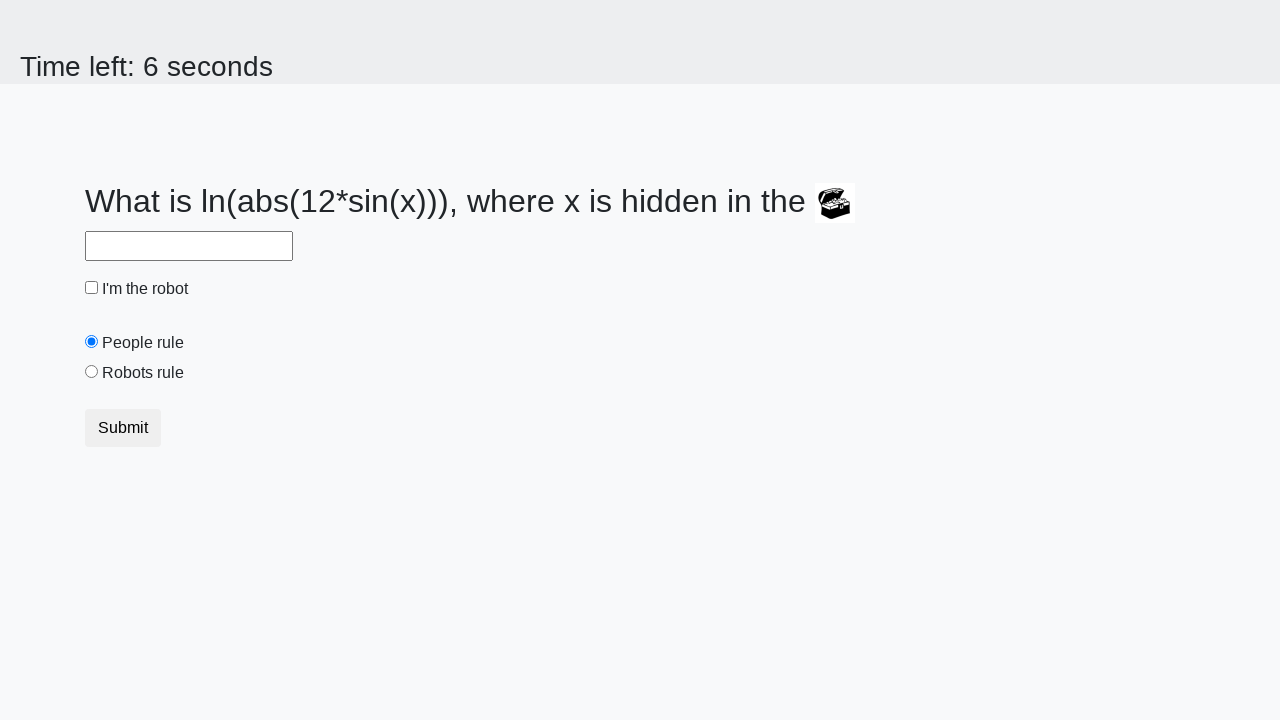

Filled answer field with calculated value on #answer
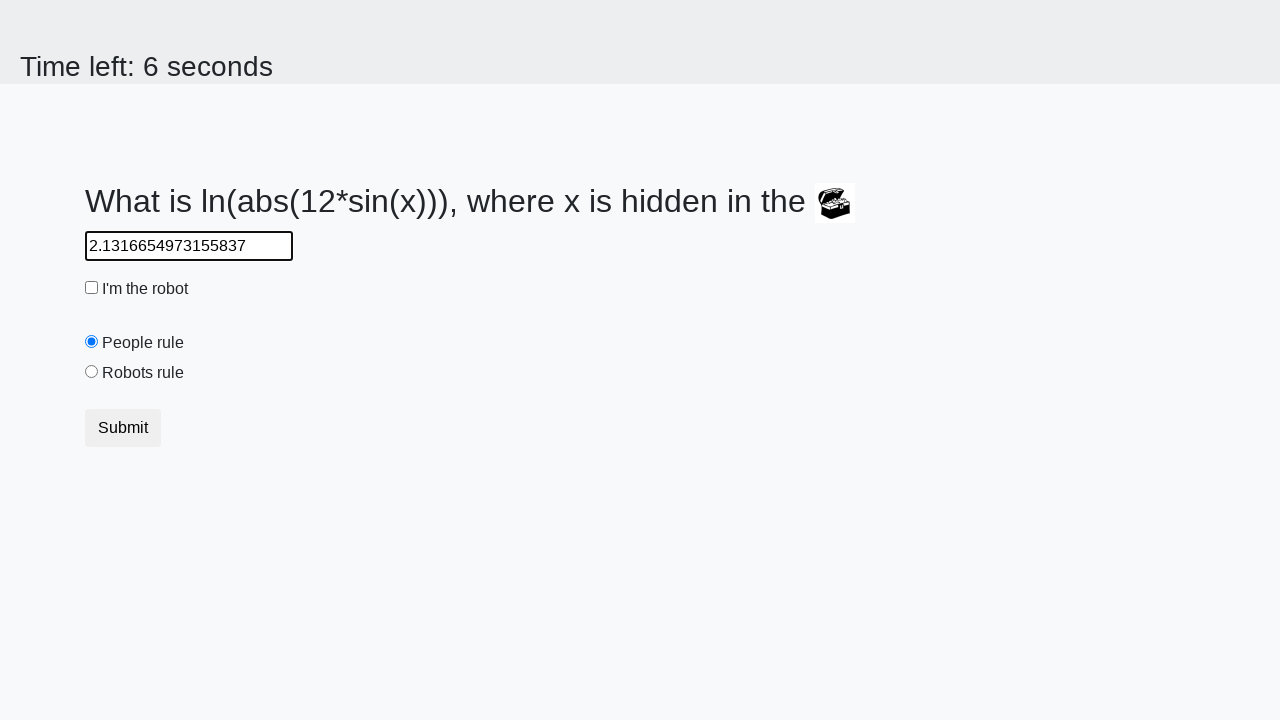

Checked the robot checkbox at (92, 288) on #robotCheckbox
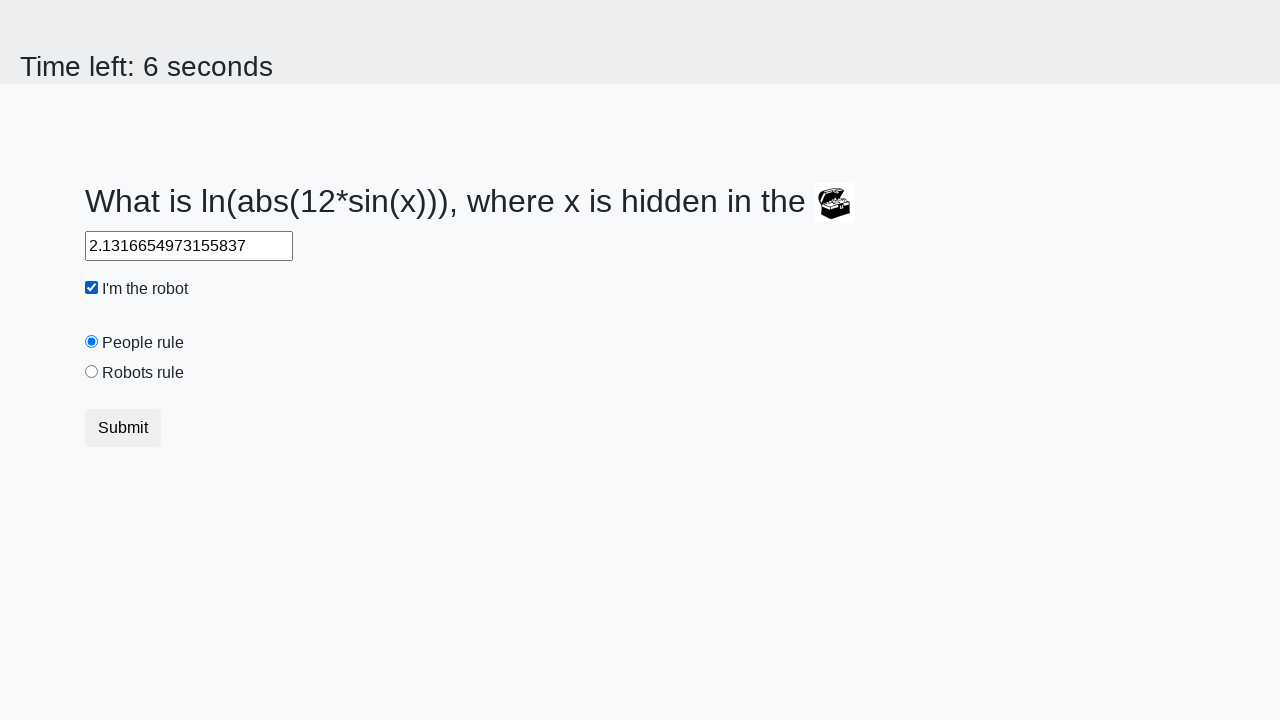

Checked the robots rule checkbox at (92, 372) on #robotsRule
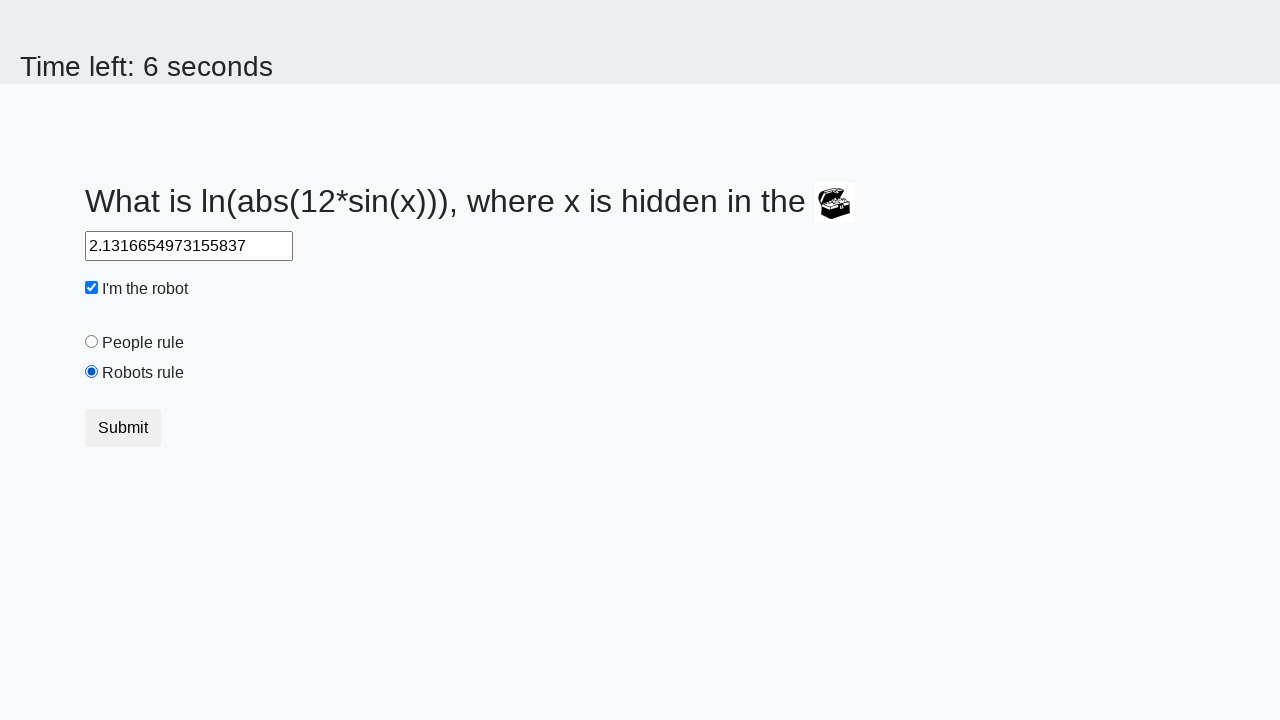

Clicked the submit button to complete the form at (123, 428) on button.btn
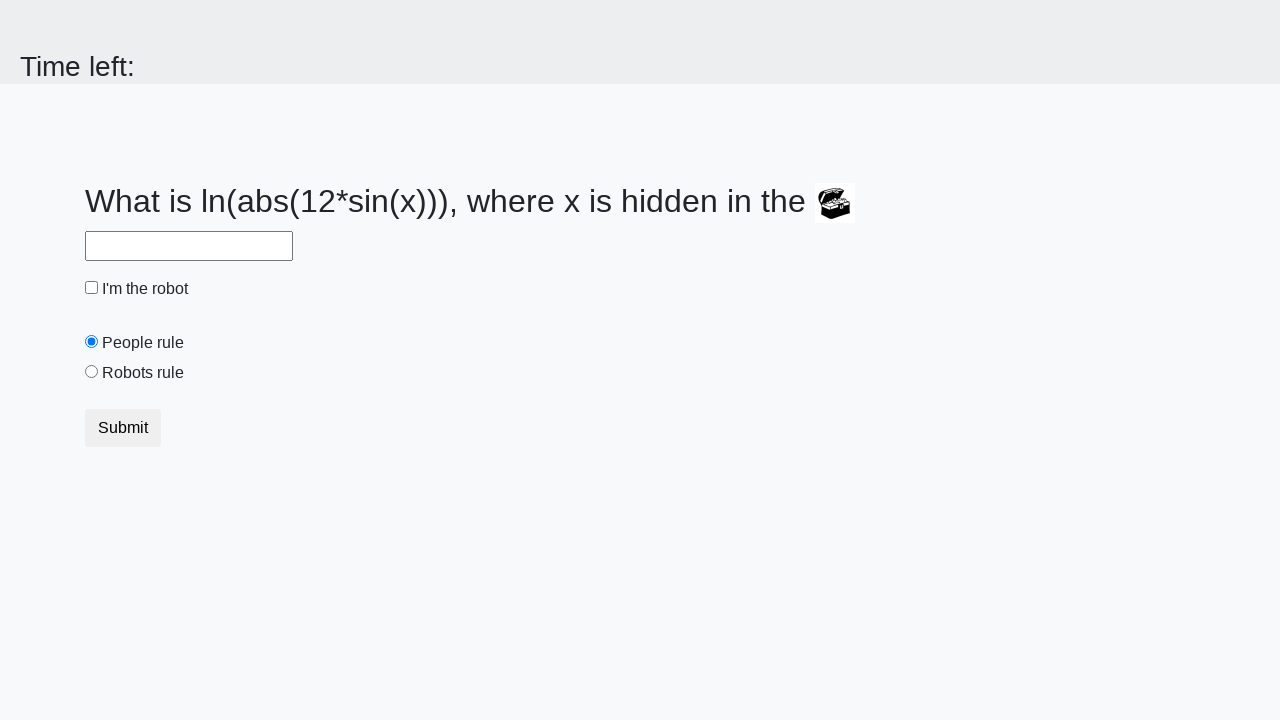

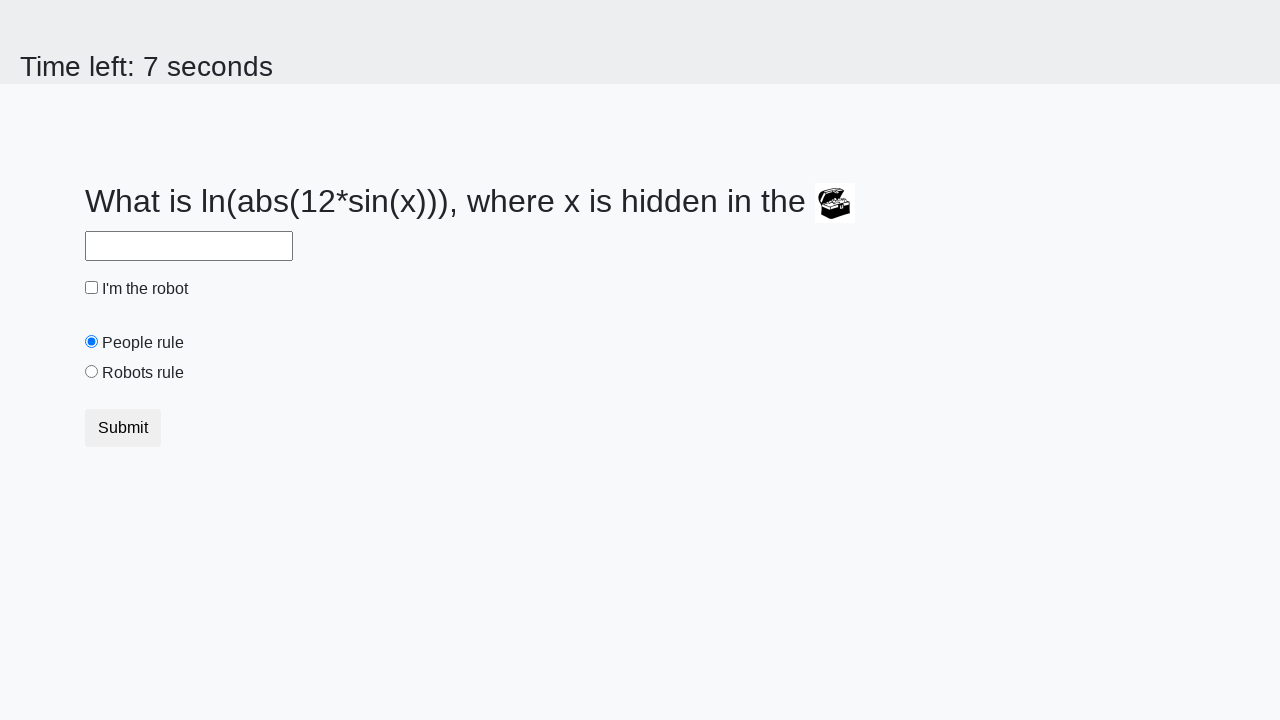